Tests dynamic loading where an element is rendered after the loading bar completes, clicks a start button, waits for the element to appear, and verifies the finish text

Starting URL: http://the-internet.herokuapp.com/dynamic_loading/2

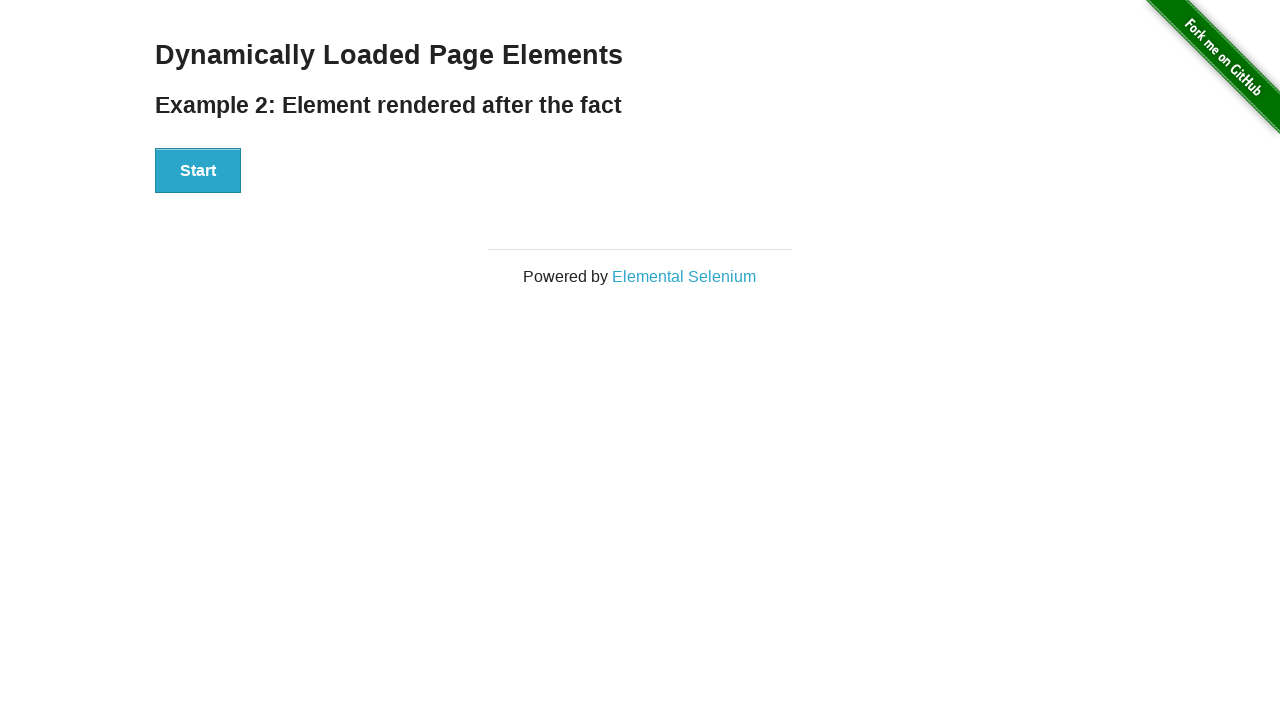

Navigated to dynamic loading example 2 page
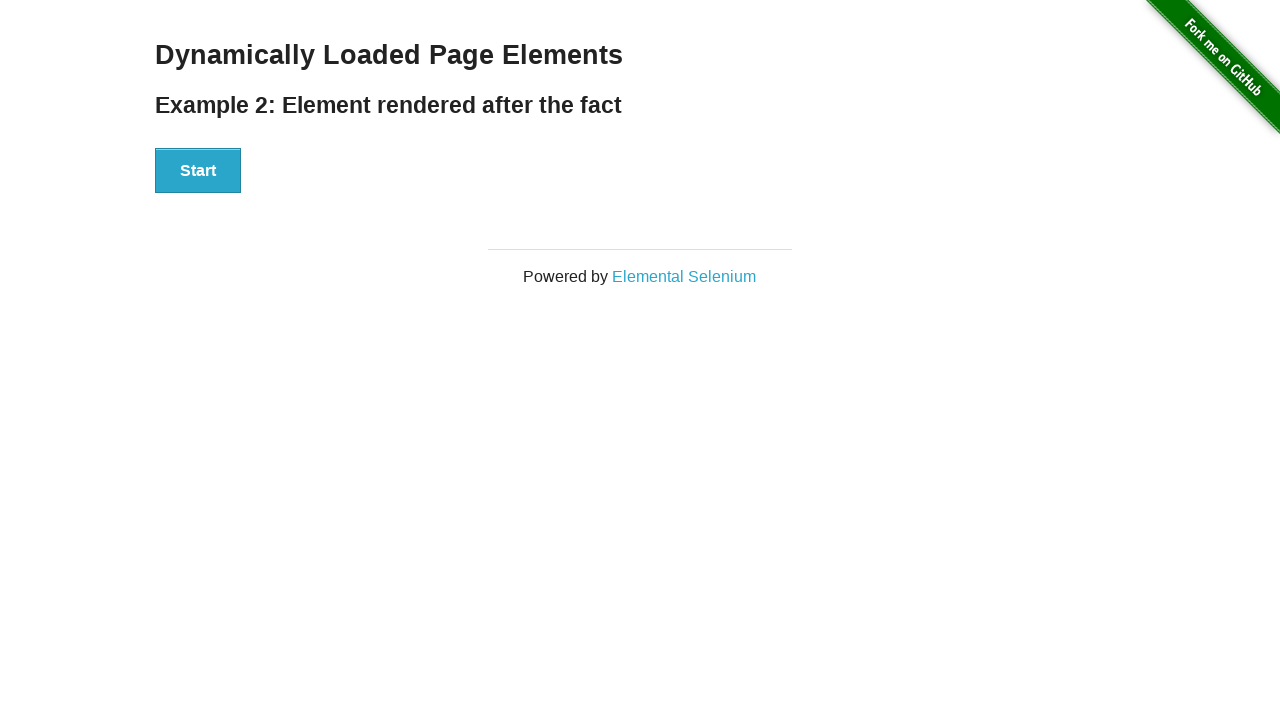

Clicked the Start button to initiate dynamic loading at (198, 171) on #start button
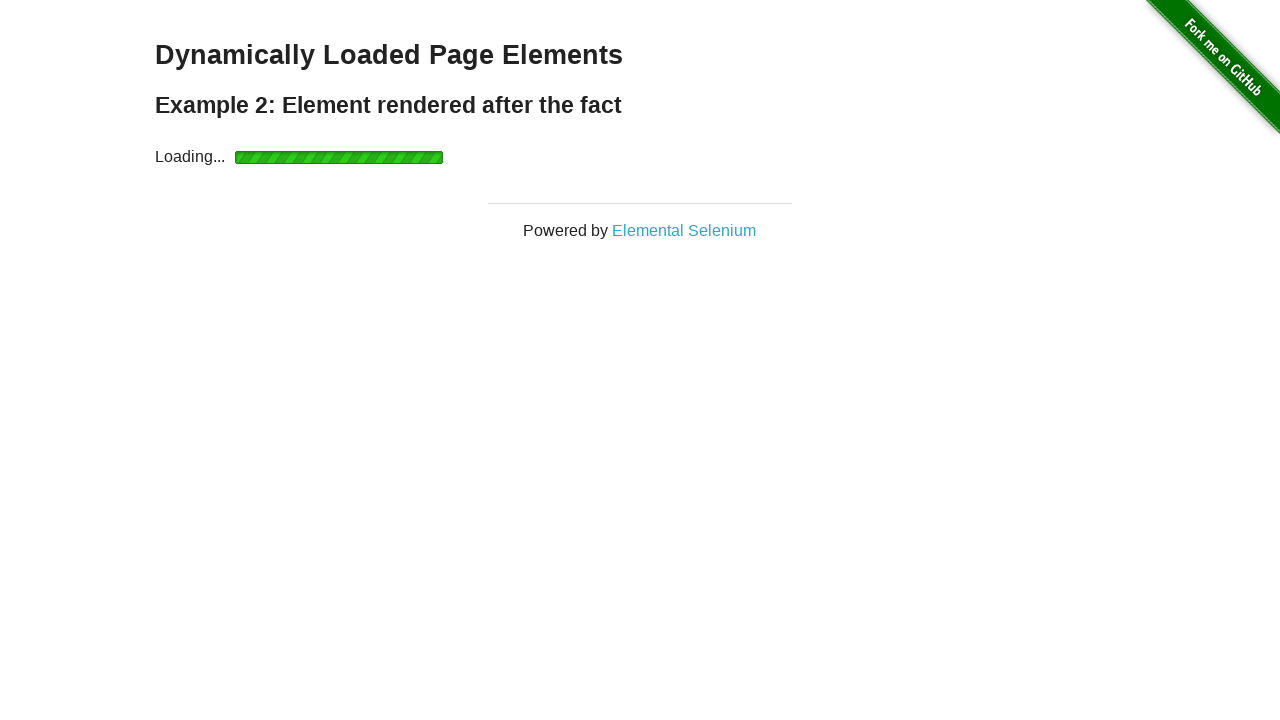

Finish element appeared after loading bar completed
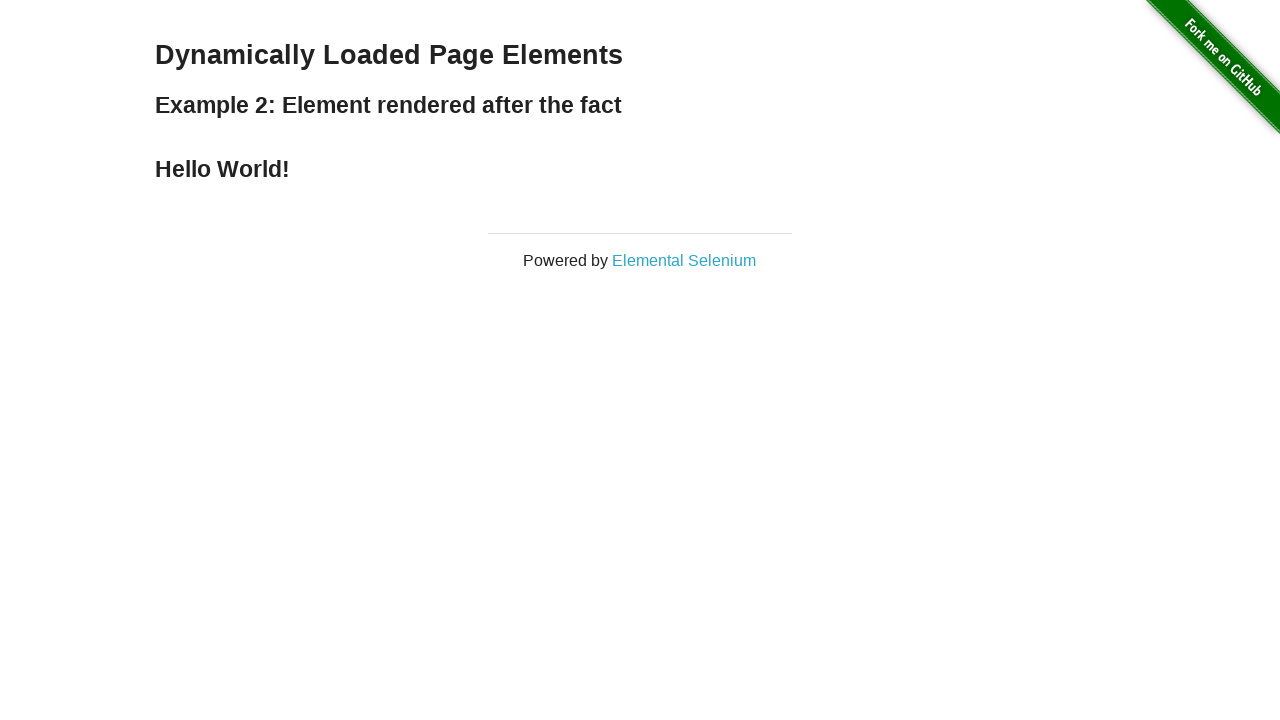

Verified finish text is 'Hello World!'
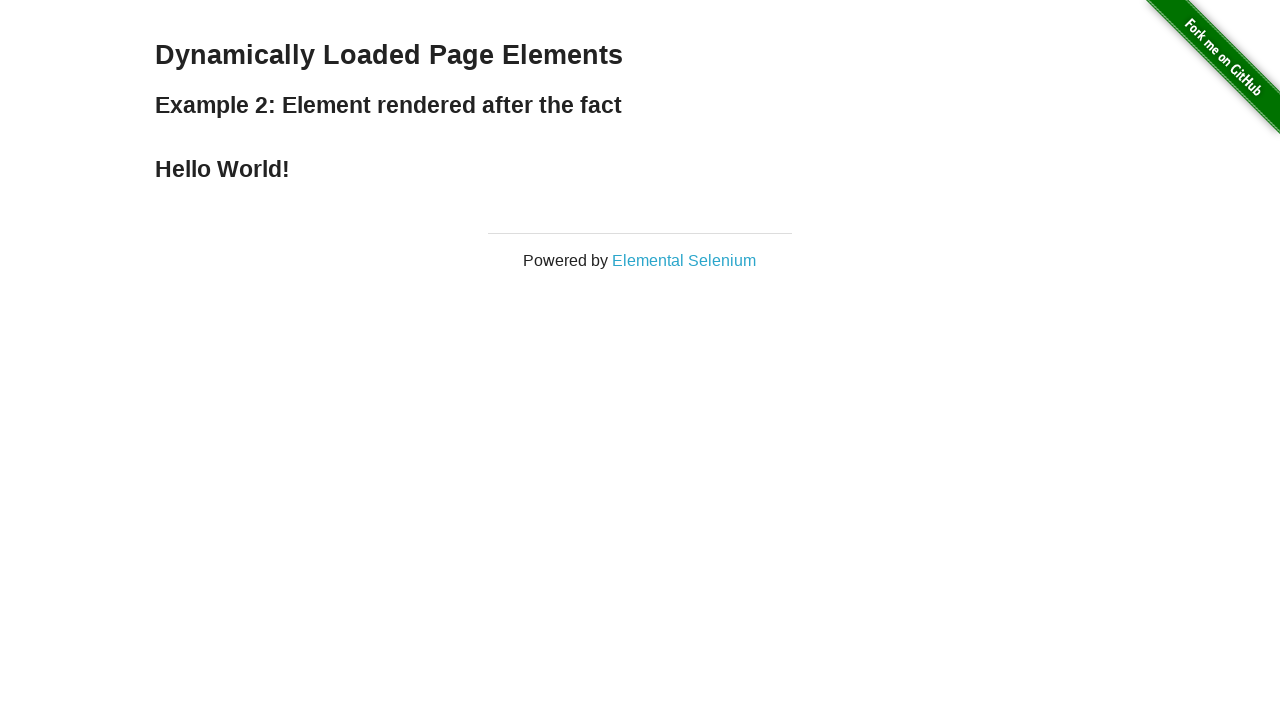

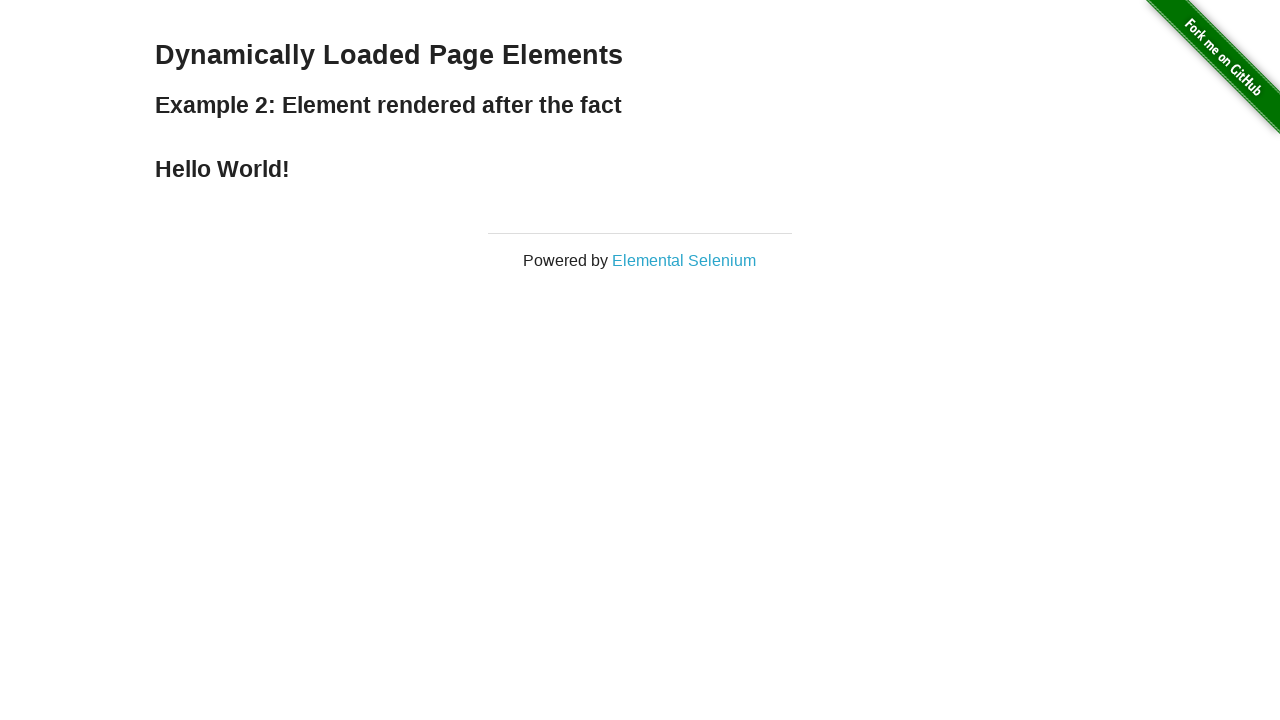